Tests that an error is displayed when attempting to login without entering a username

Starting URL: https://cms.demo.katalon.com/product/flying-ninja/

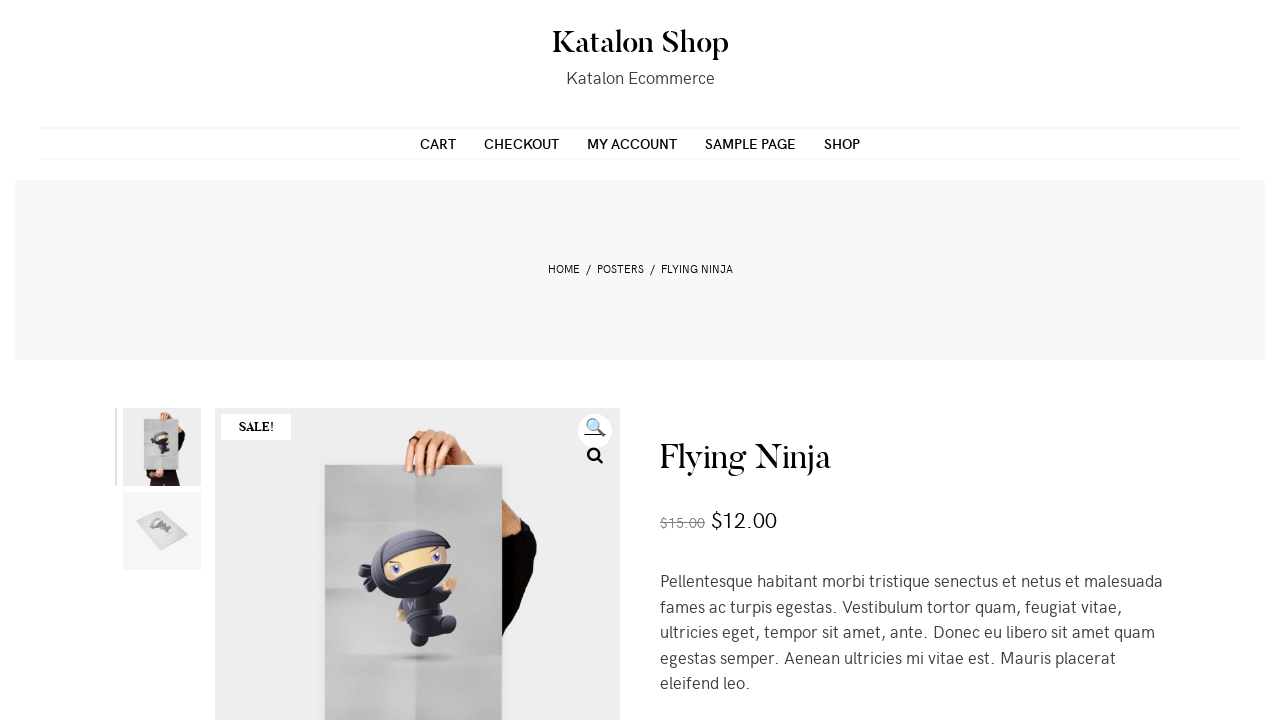

Clicked MY ACCOUNT link in primary menu at (632, 143) on #primary-menu >> text=MY ACCOUNT
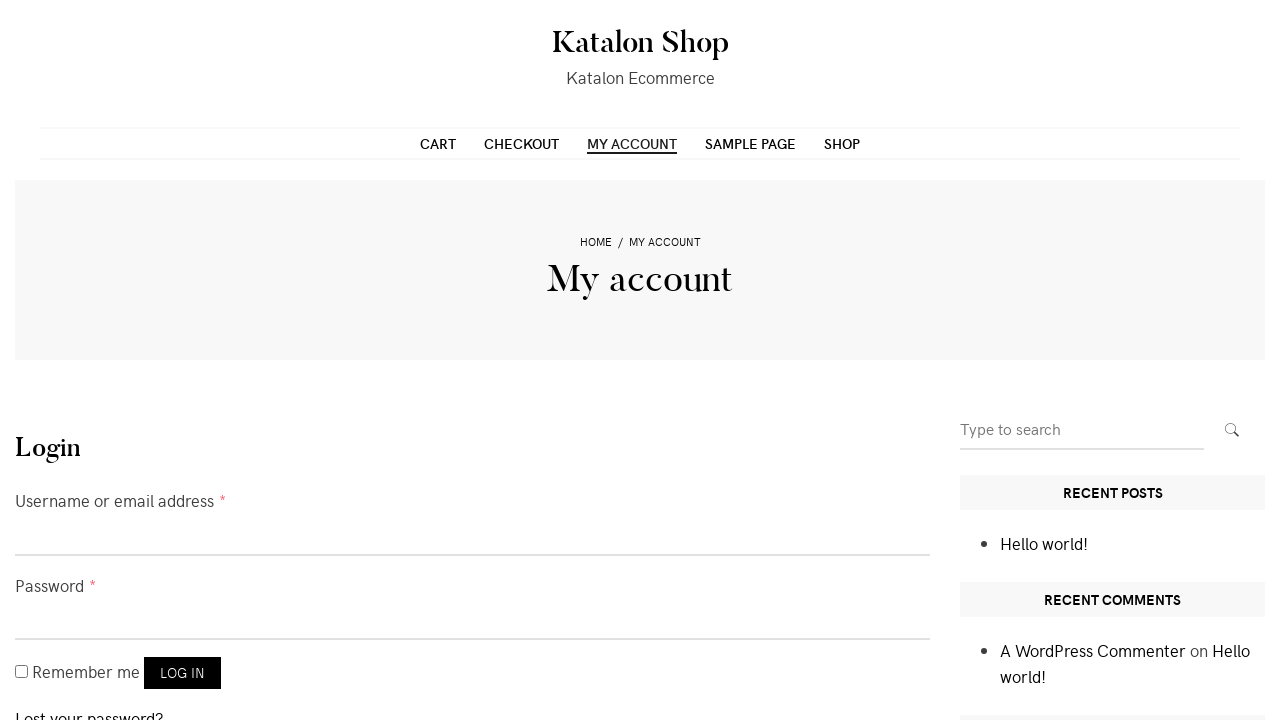

Clicked login button without entering username or password at (182, 673) on button[name='login']
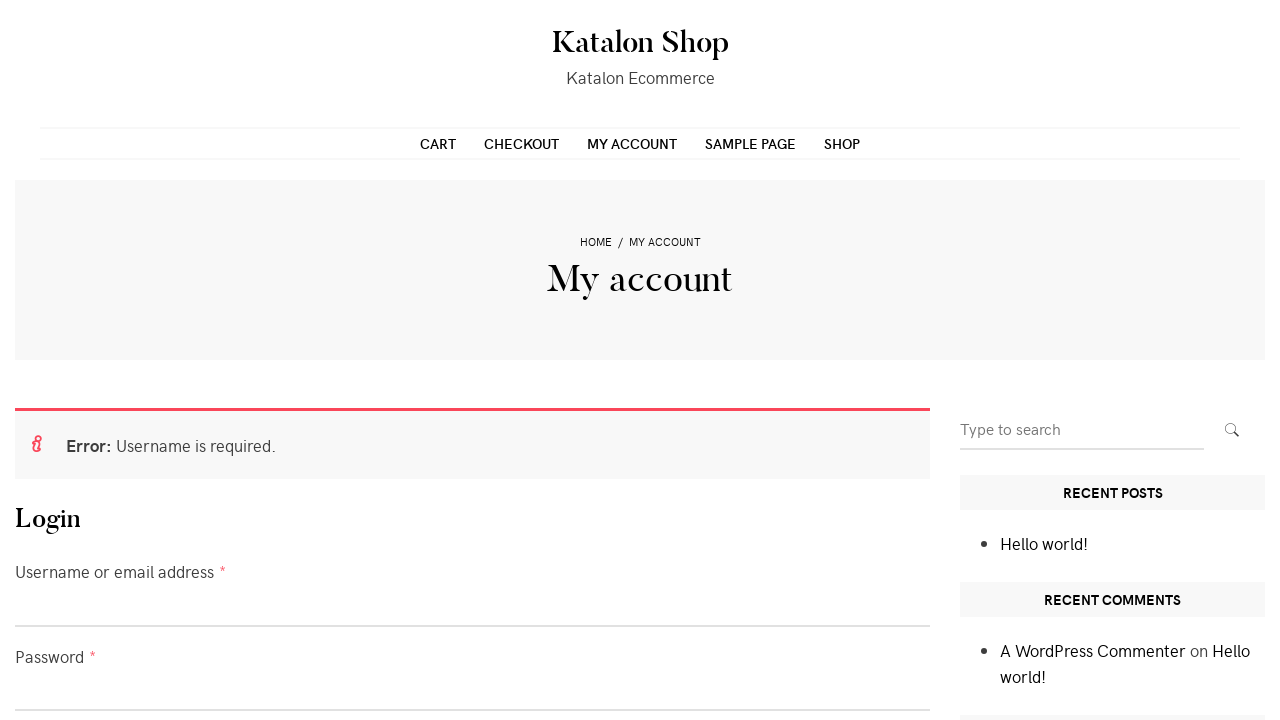

Error message displayed - username is required
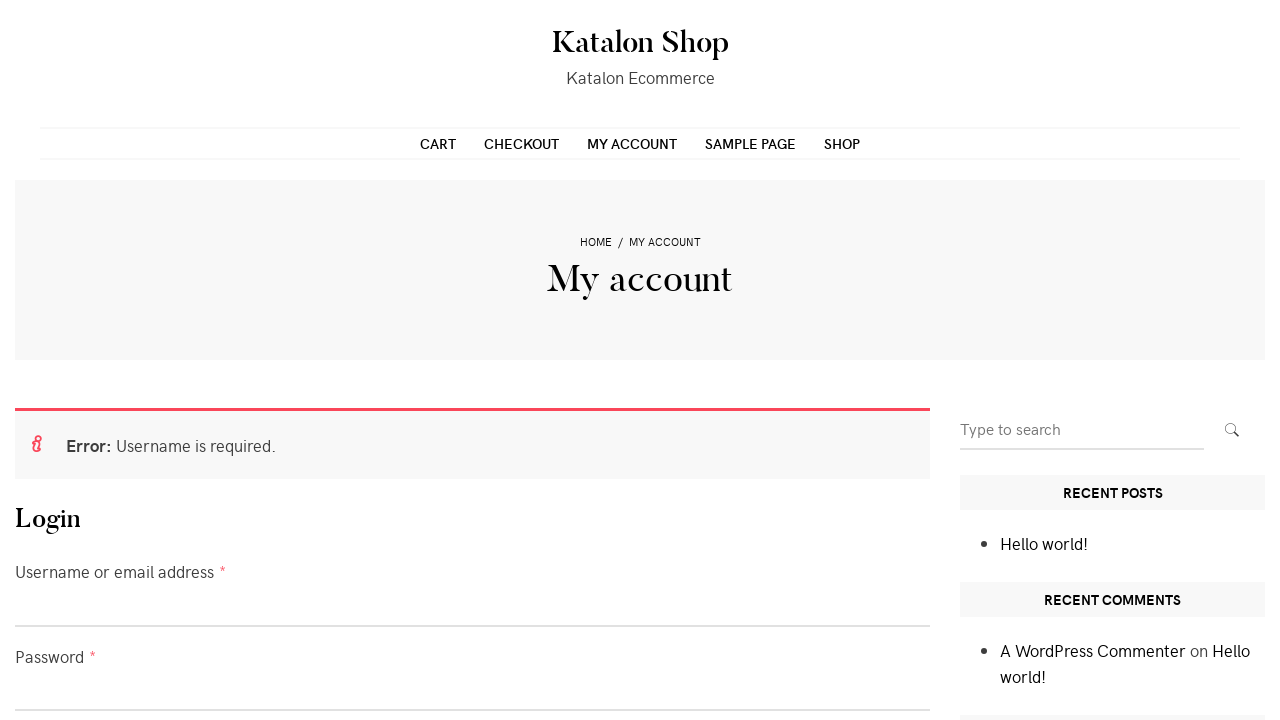

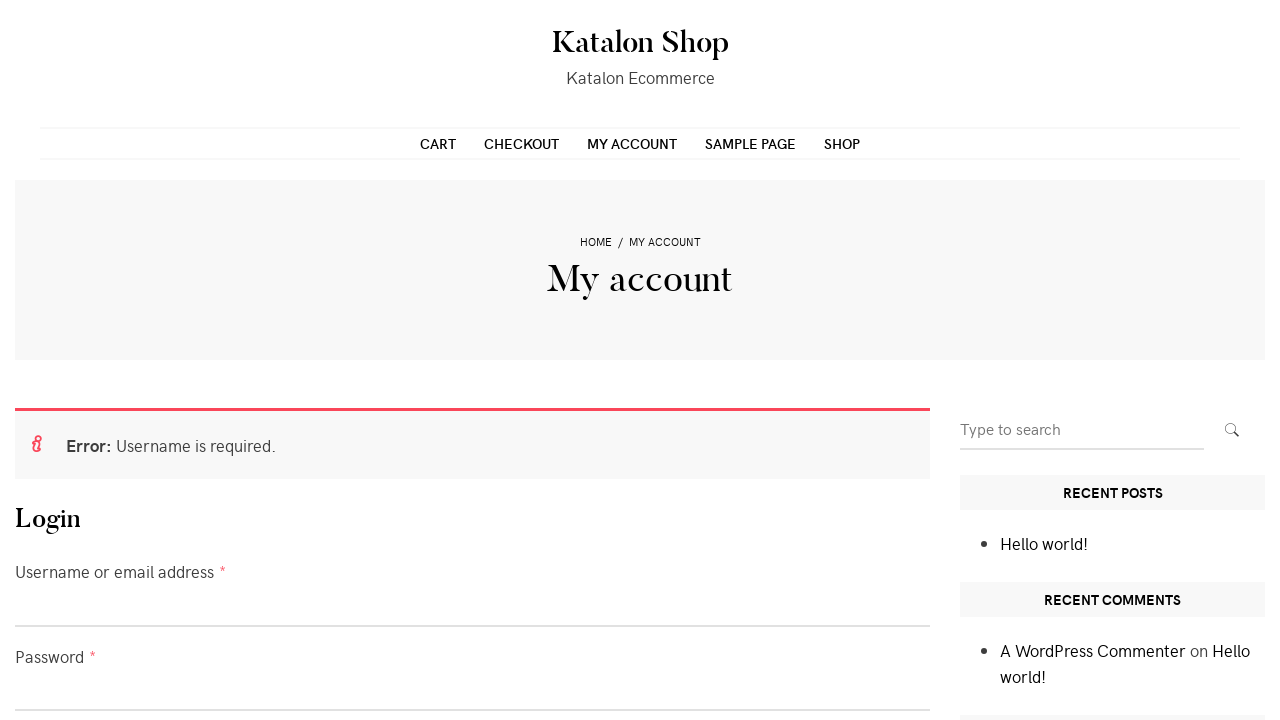